Tests the forgot password functionality by clicking on the 'Forgot your password' link and verifying the Reset Password page is displayed

Starting URL: https://opensource-demo.orangehrmlive.com/

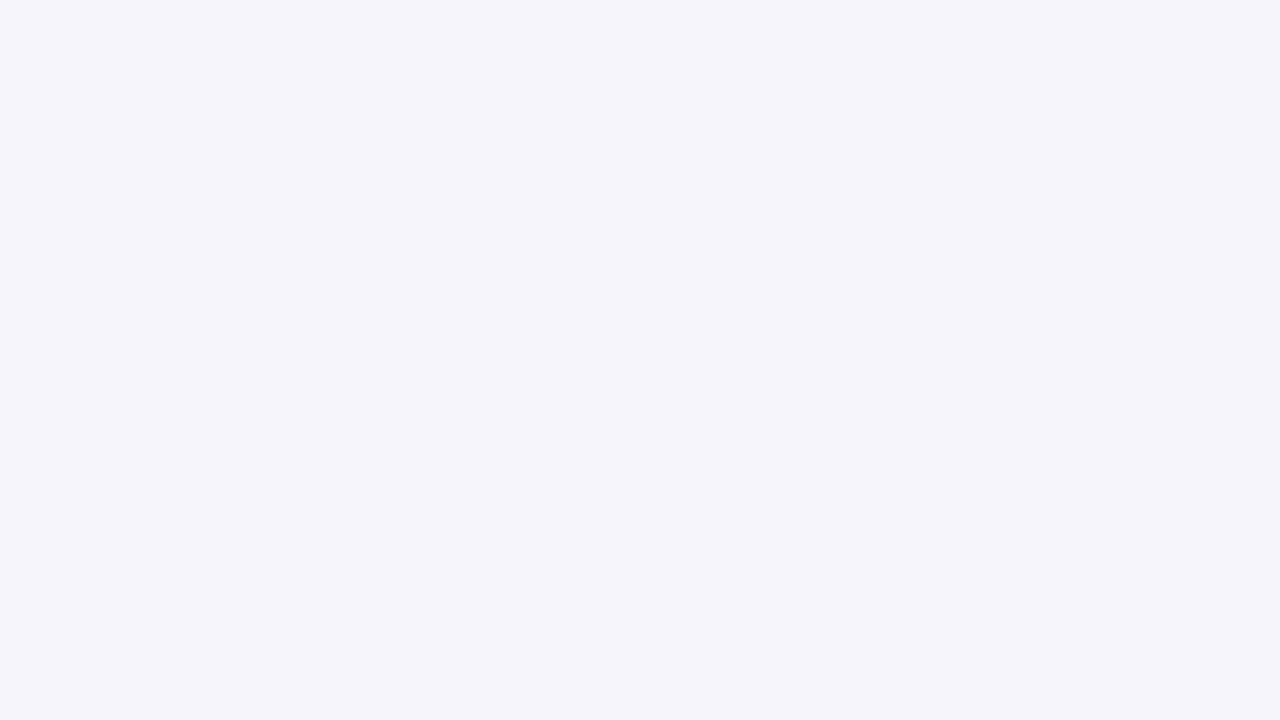

Clicked on 'Forgot your password' link at (512, 586) on xpath=//div//p[contains(@class,'orangehrm-login-forgot-header')]
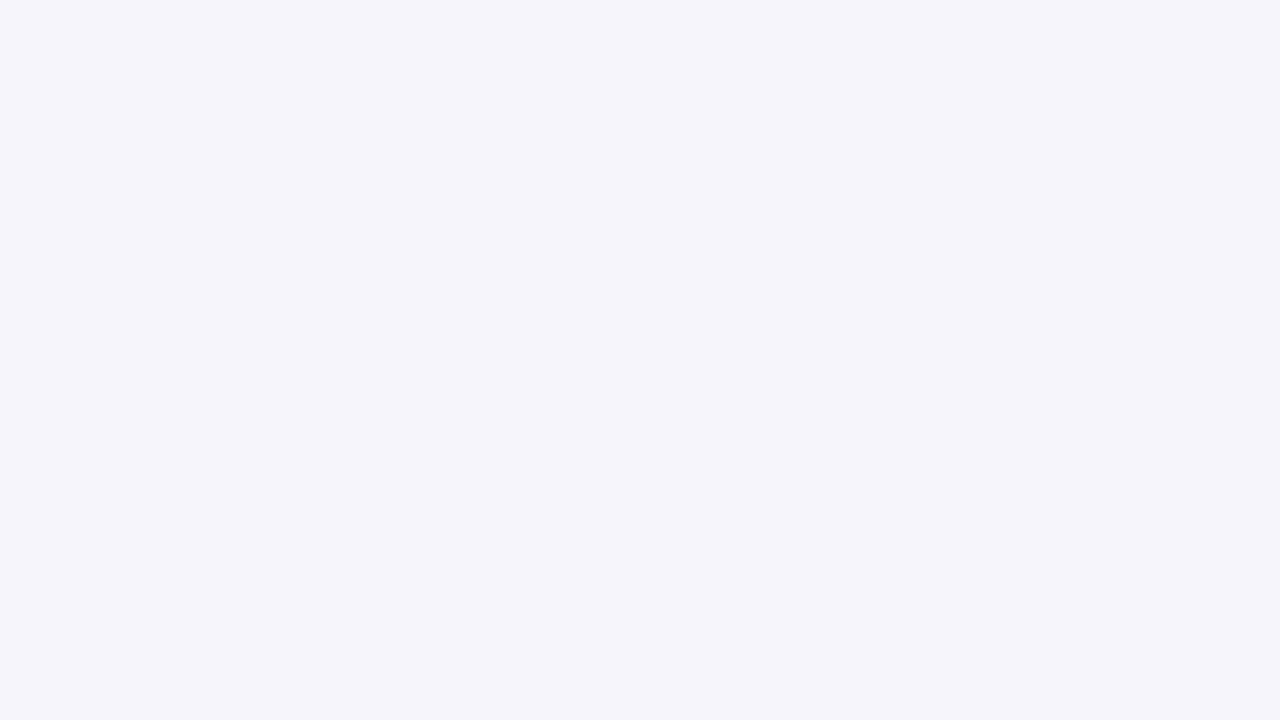

Verified Reset Password heading is visible
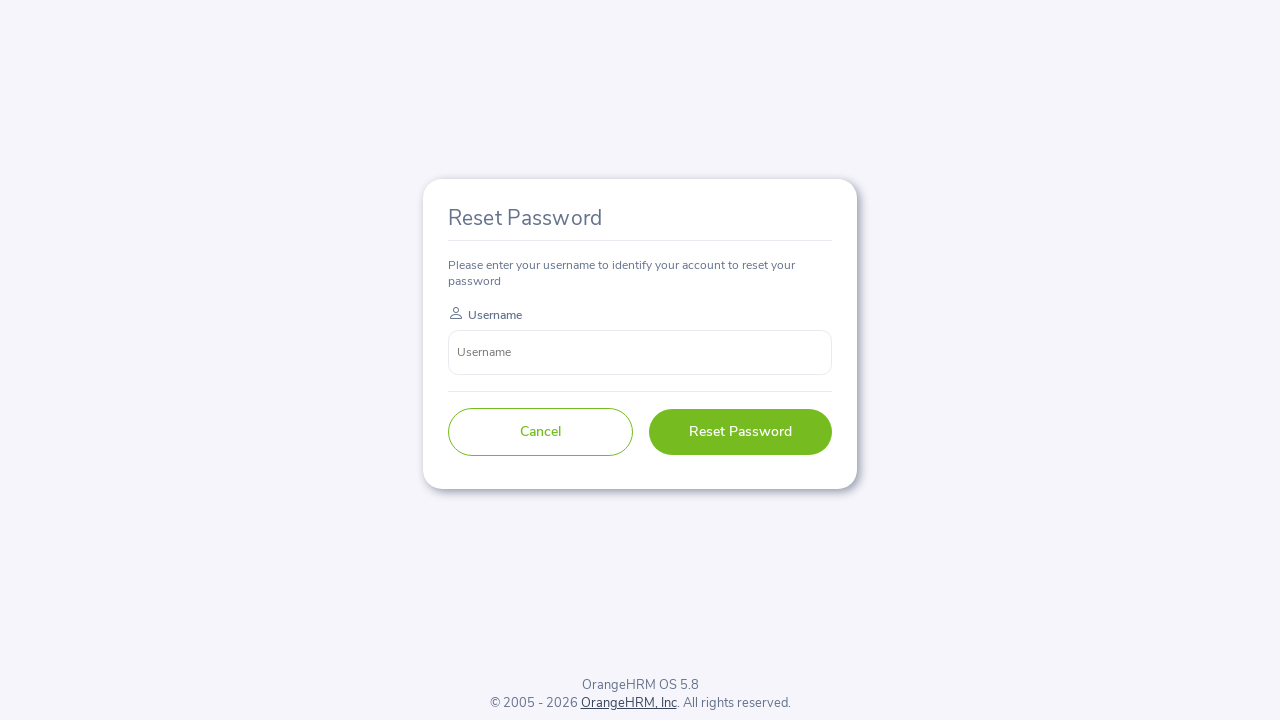

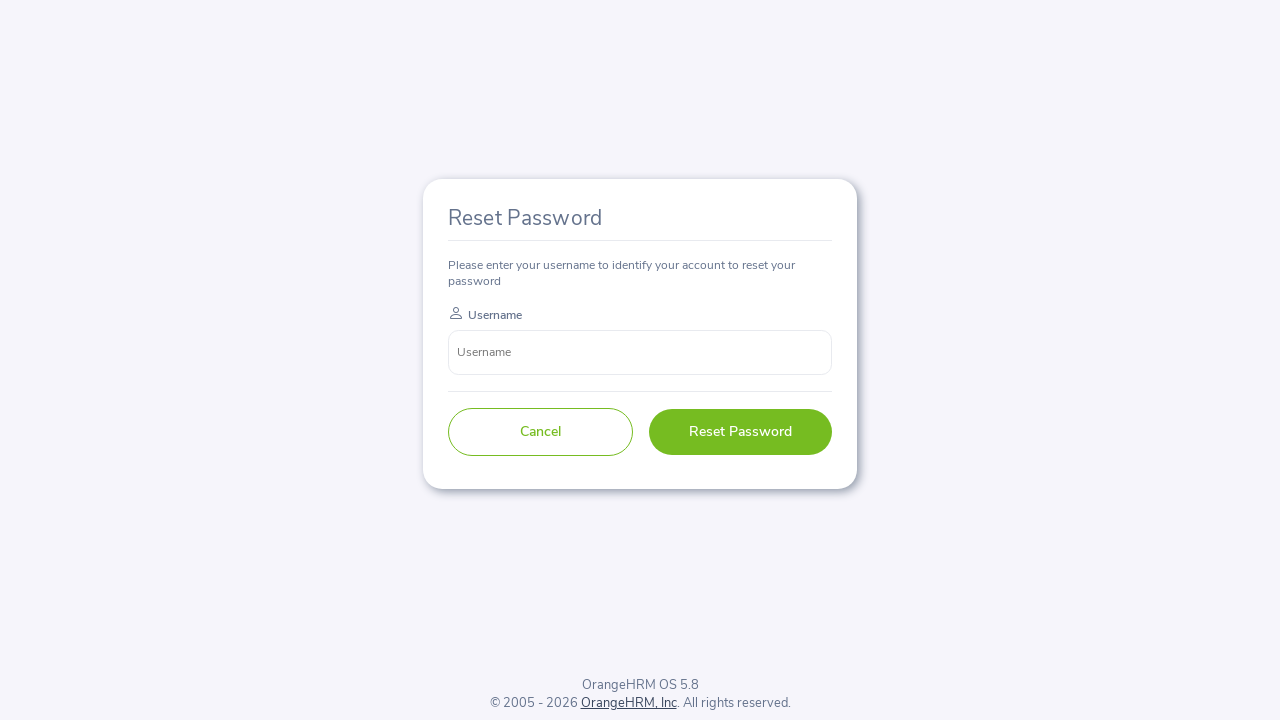